Tests search functionality by clicking search icon and entering a search query

Starting URL: https://ir.logitech.com/investor-resources/contact/default.aspx

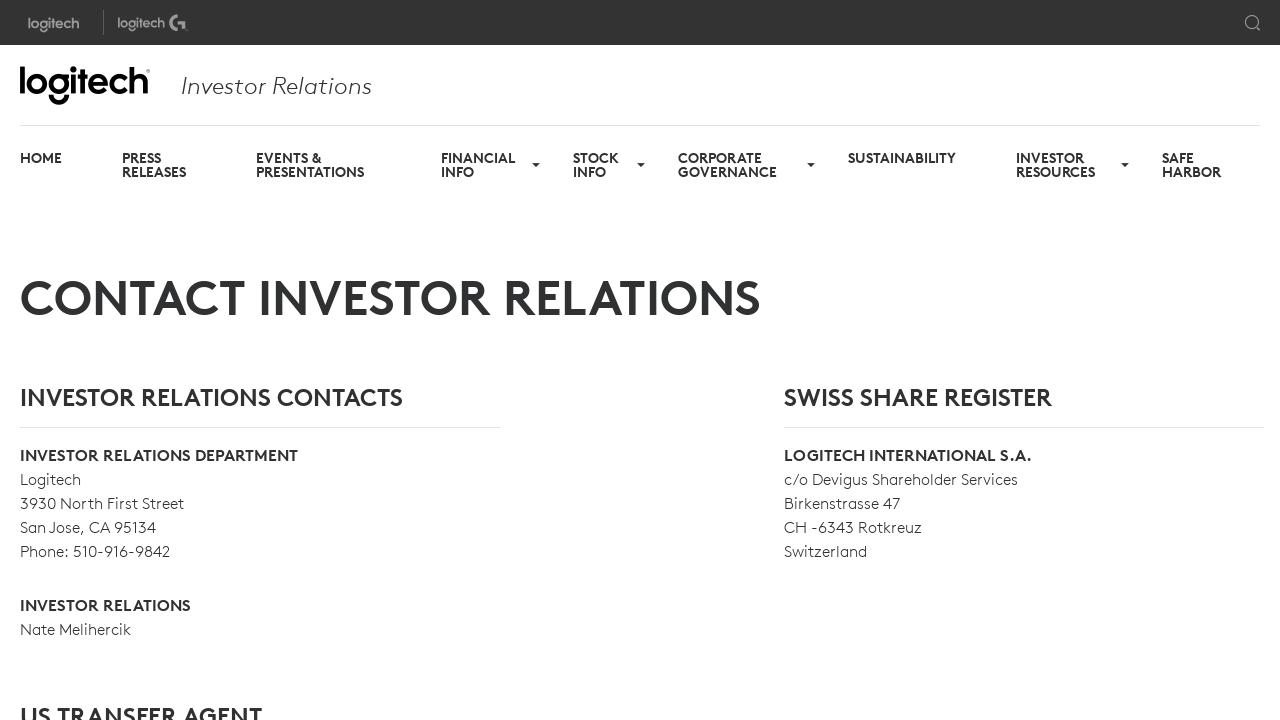

Clicked search icon at (1252, 22) on .module_title
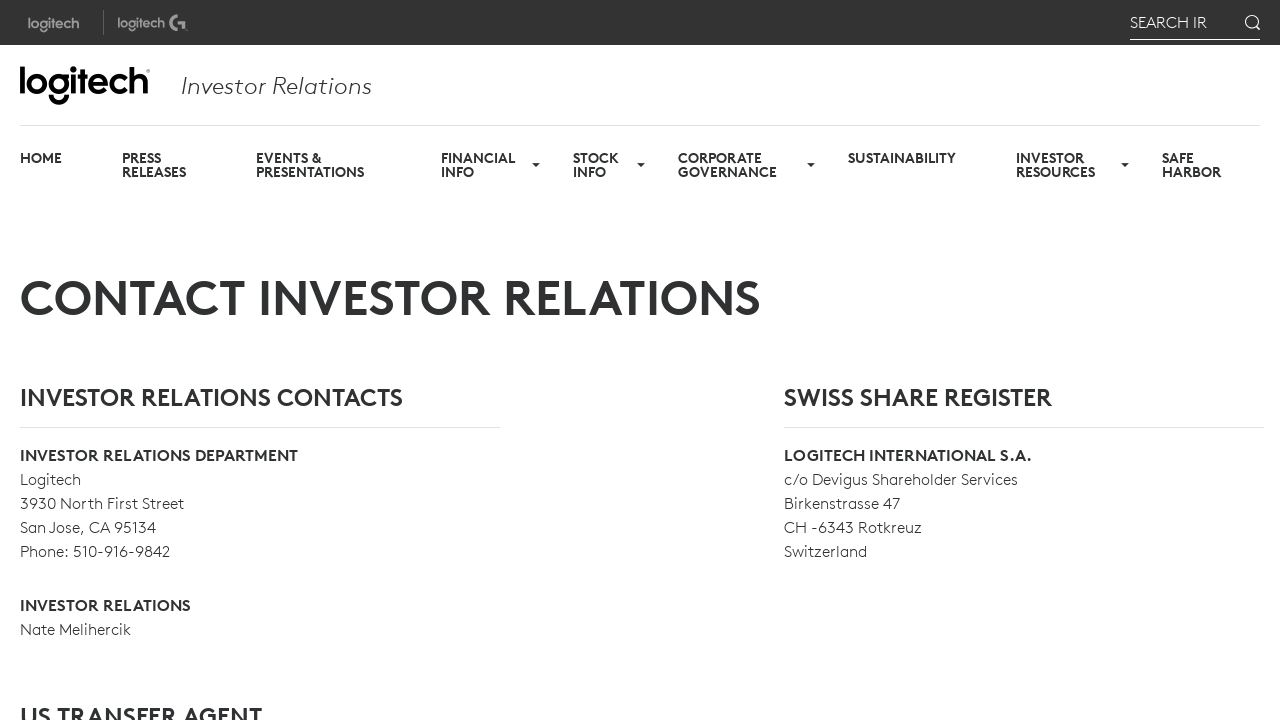

Entered search query 'Logitech investor news' and submitted on #_ctrl0_ctl21_txtSearchInput
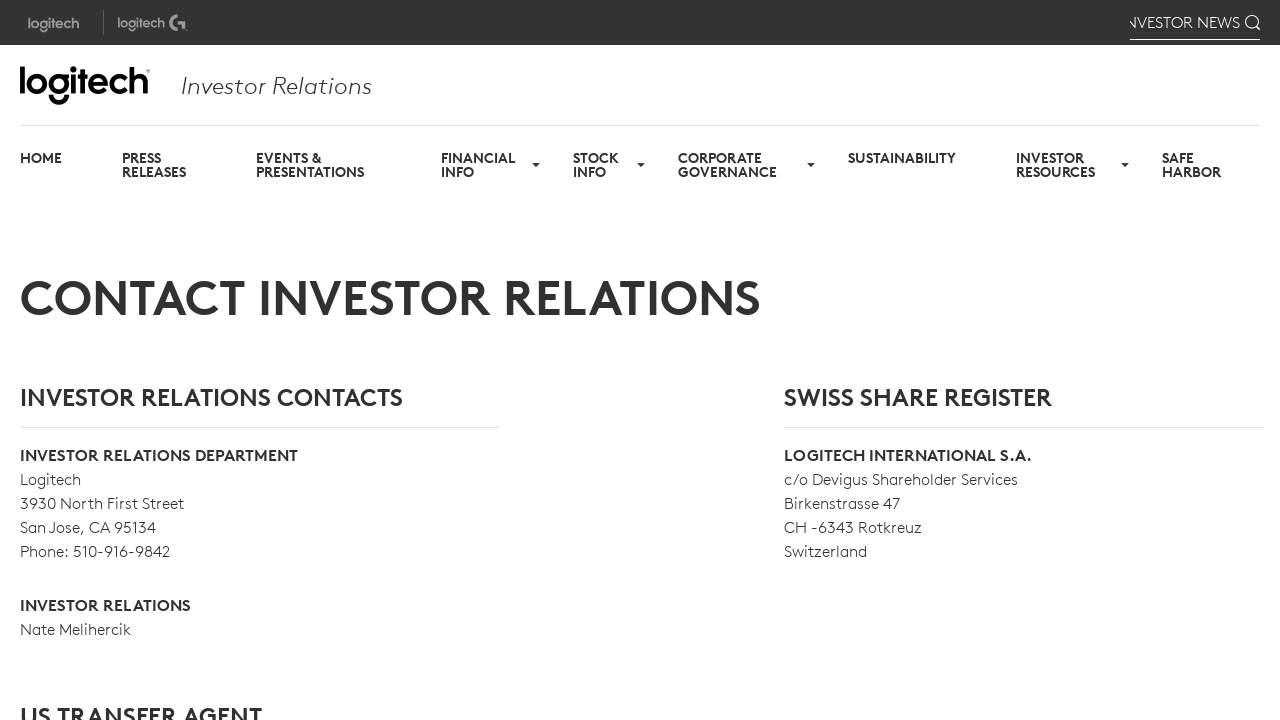

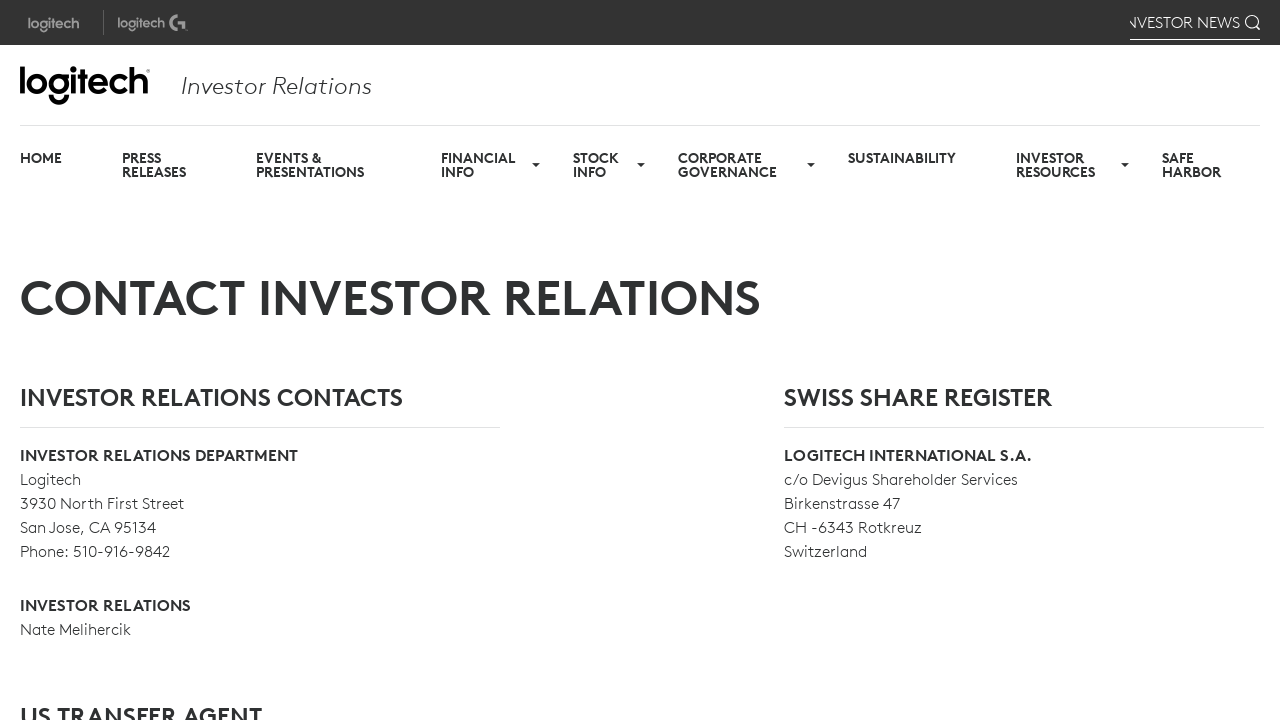